Tests password generation with both master password and site name fields empty

Starting URL: http://angel.net/~nic/passwd.current.html

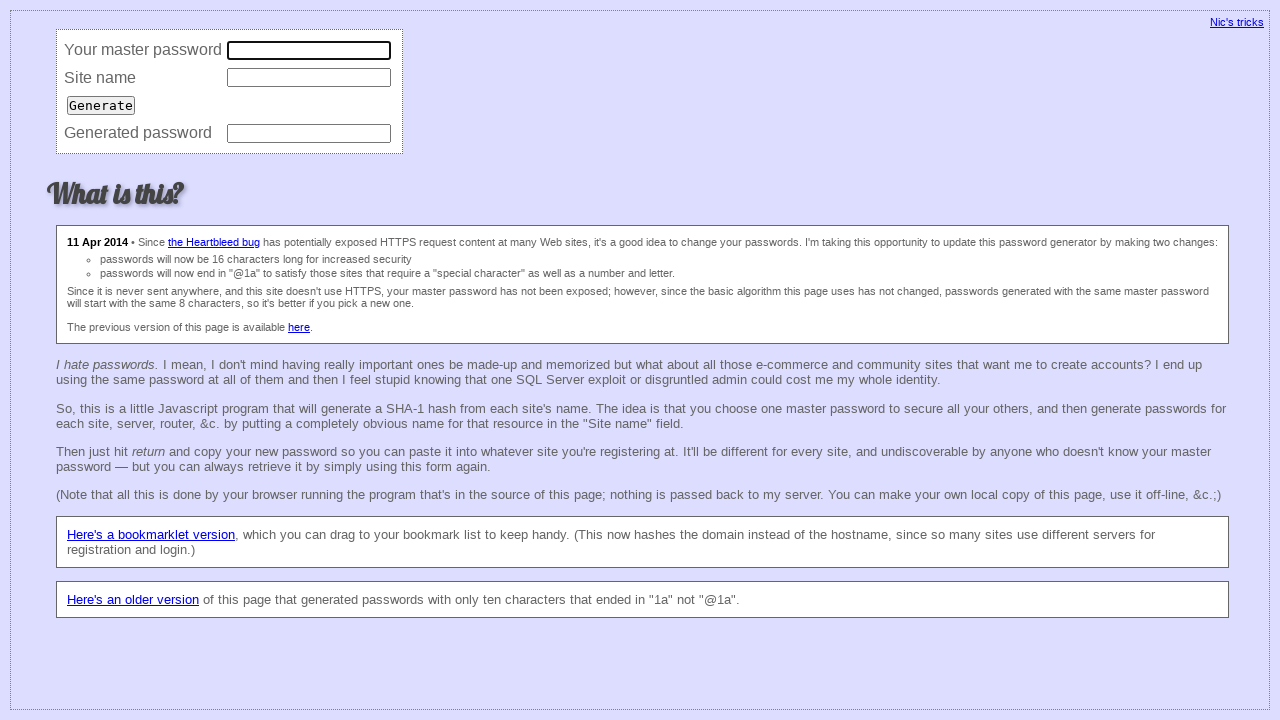

Navigated to password generator page
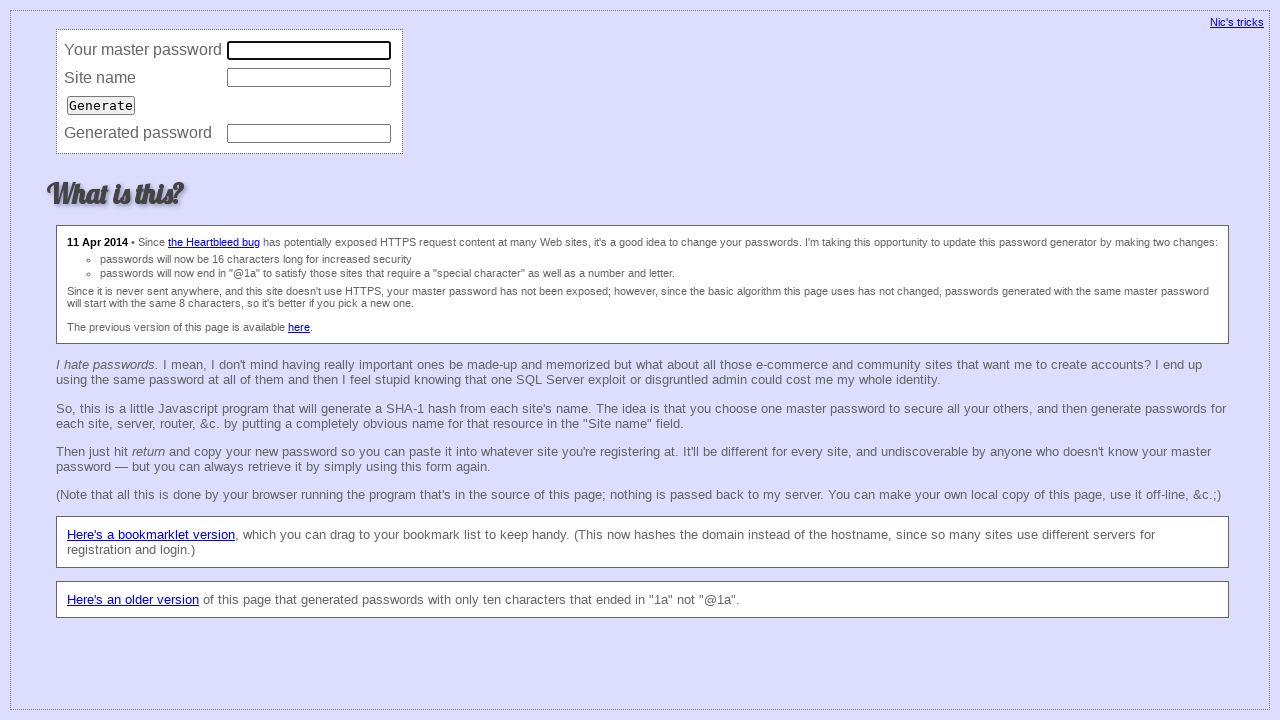

Left master password field empty on xpath=/html/body/form/table/tbody/tr[1]/td[2]/input
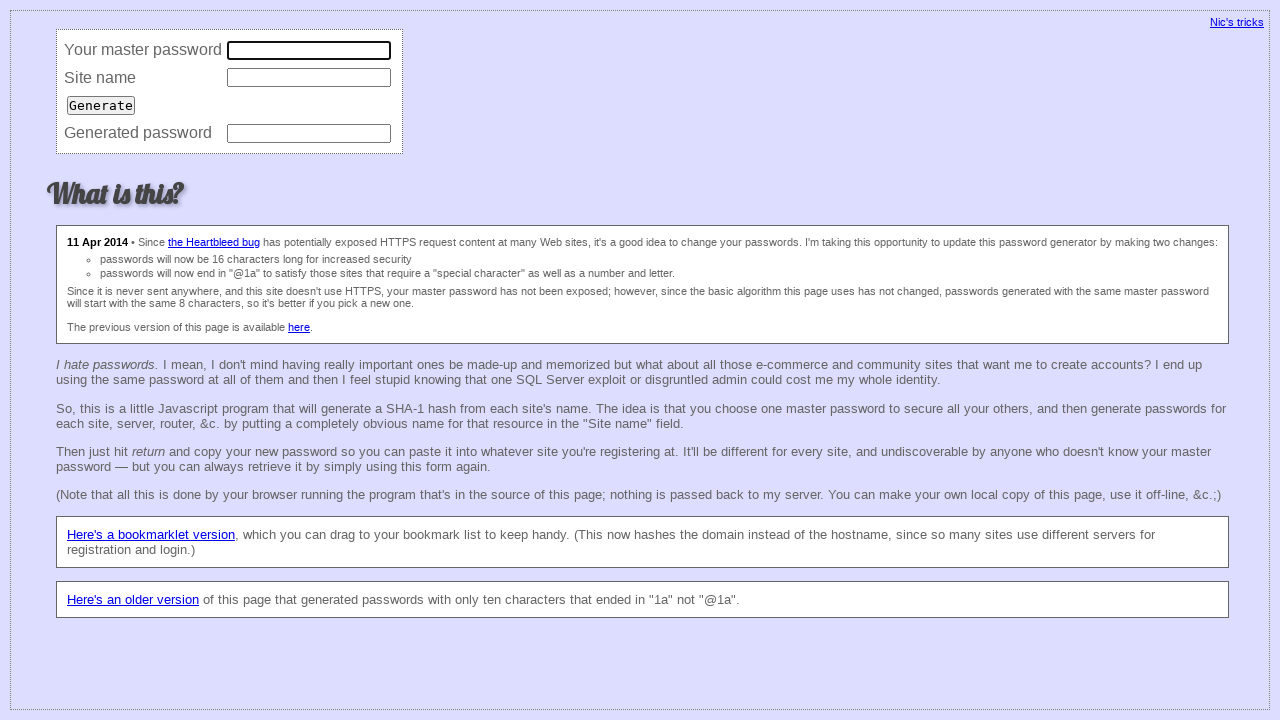

Left site name field empty on xpath=/html/body/form/table/tbody/tr[2]/td[2]/input
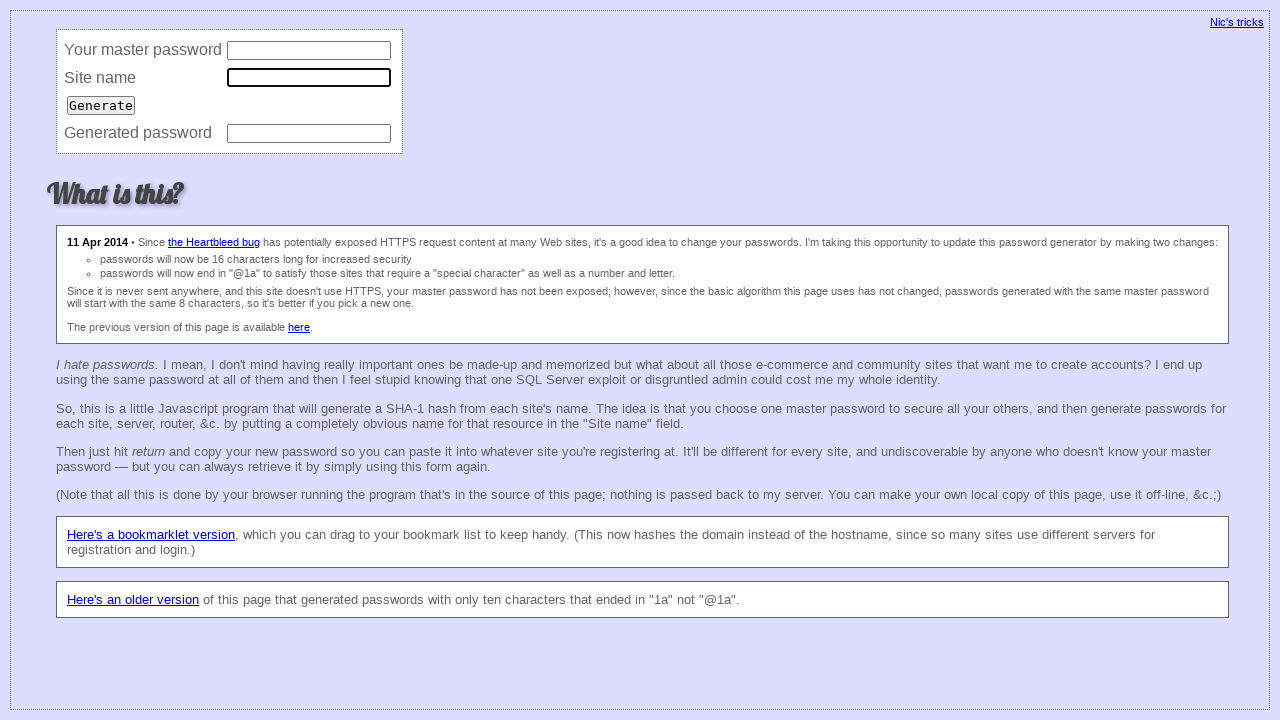

Clicked generate button with both fields empty at (101, 105) on xpath=/html/body/form/table/tbody/tr[3]/td/input
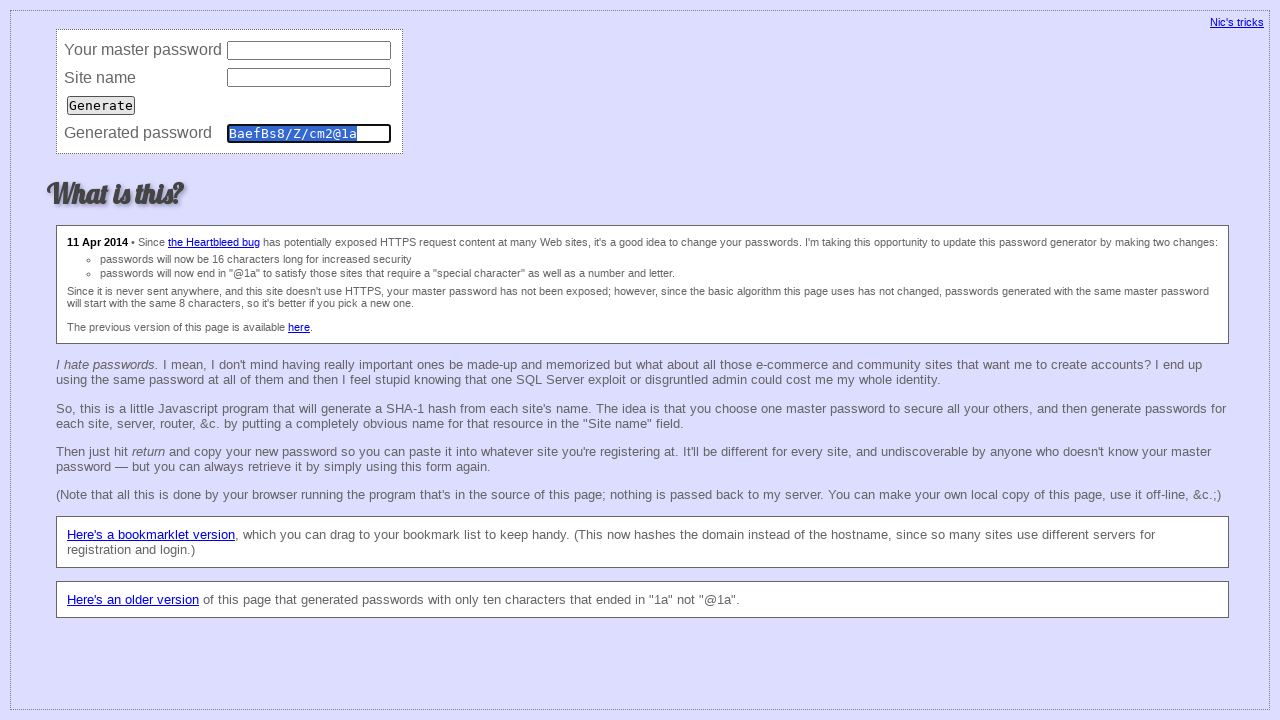

Waited 500ms for result
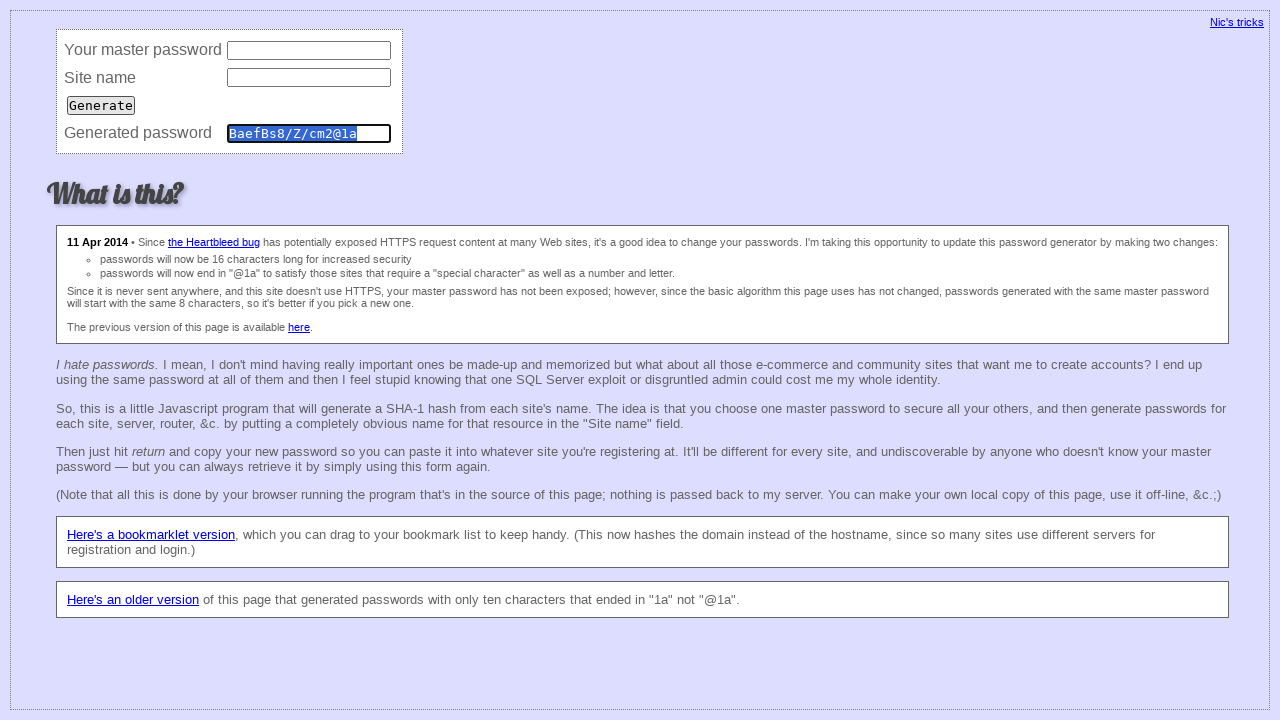

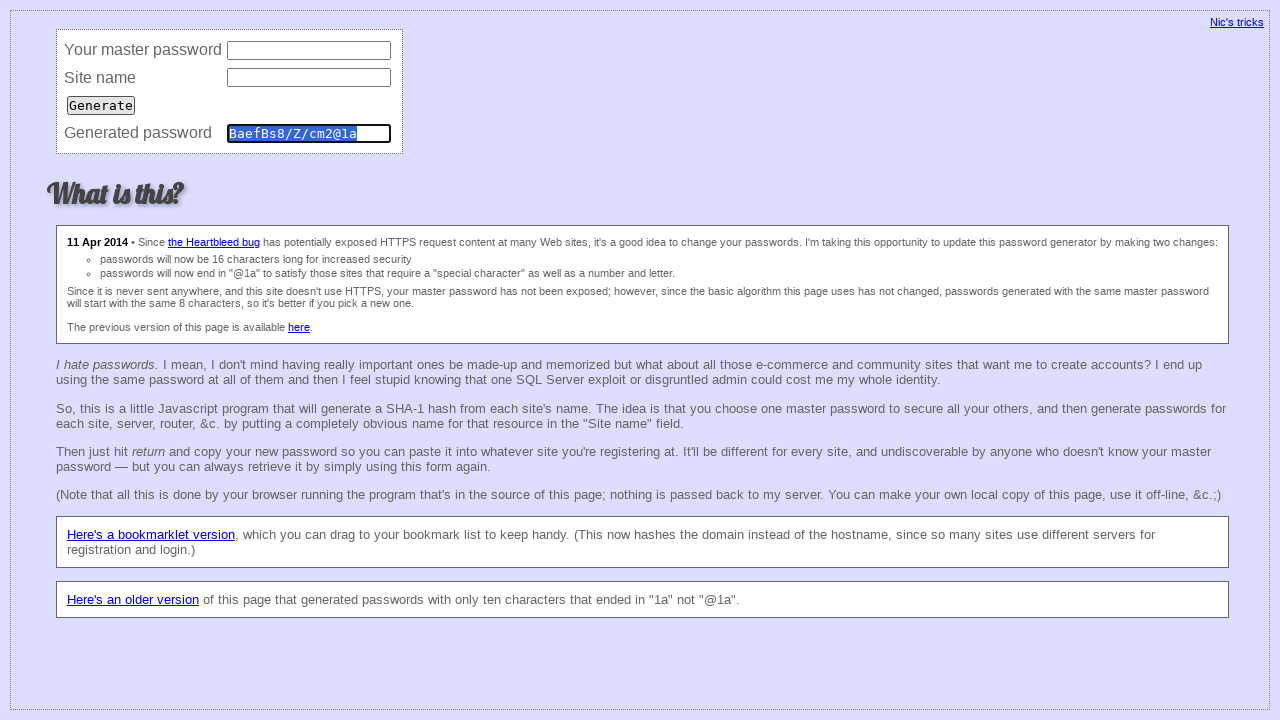